Opens the DuckDuckGo homepage and waits briefly. The test name suggests it should open API, Help, and Contribute pages but the implementation only navigates to the homepage.

Starting URL: https://duckduckgo.com

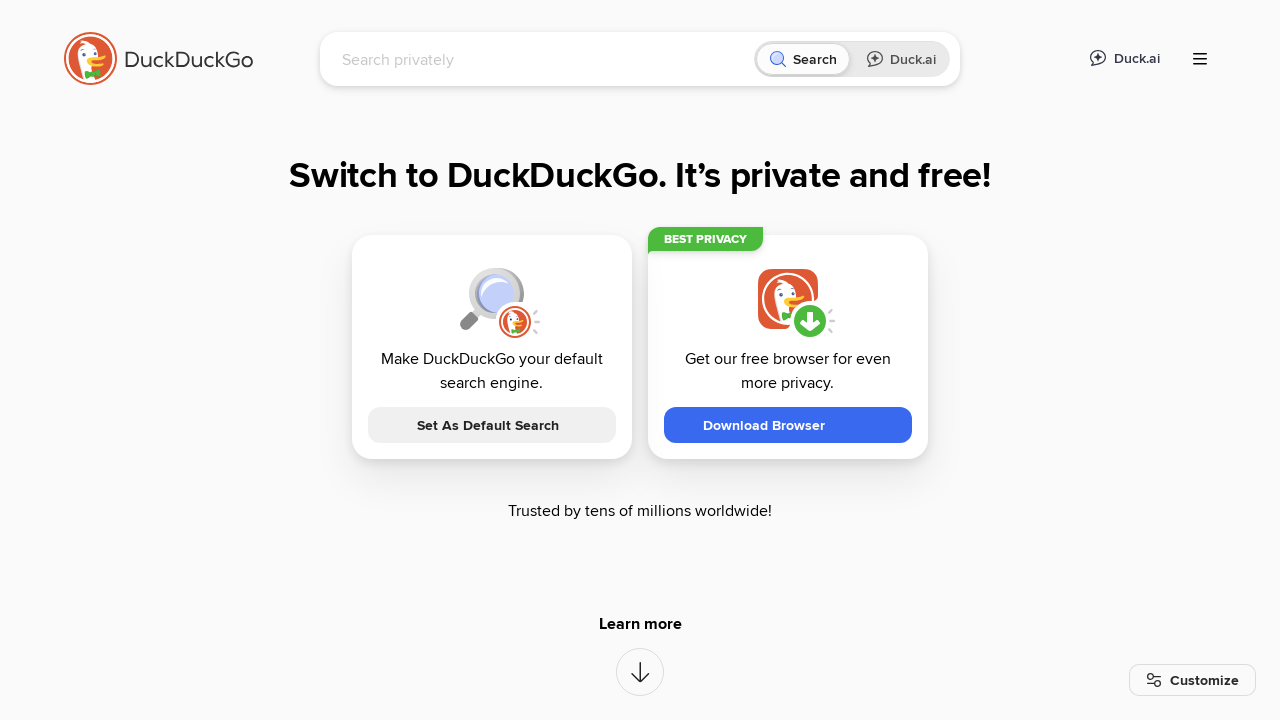

DuckDuckGo homepage loaded (domcontentloaded state)
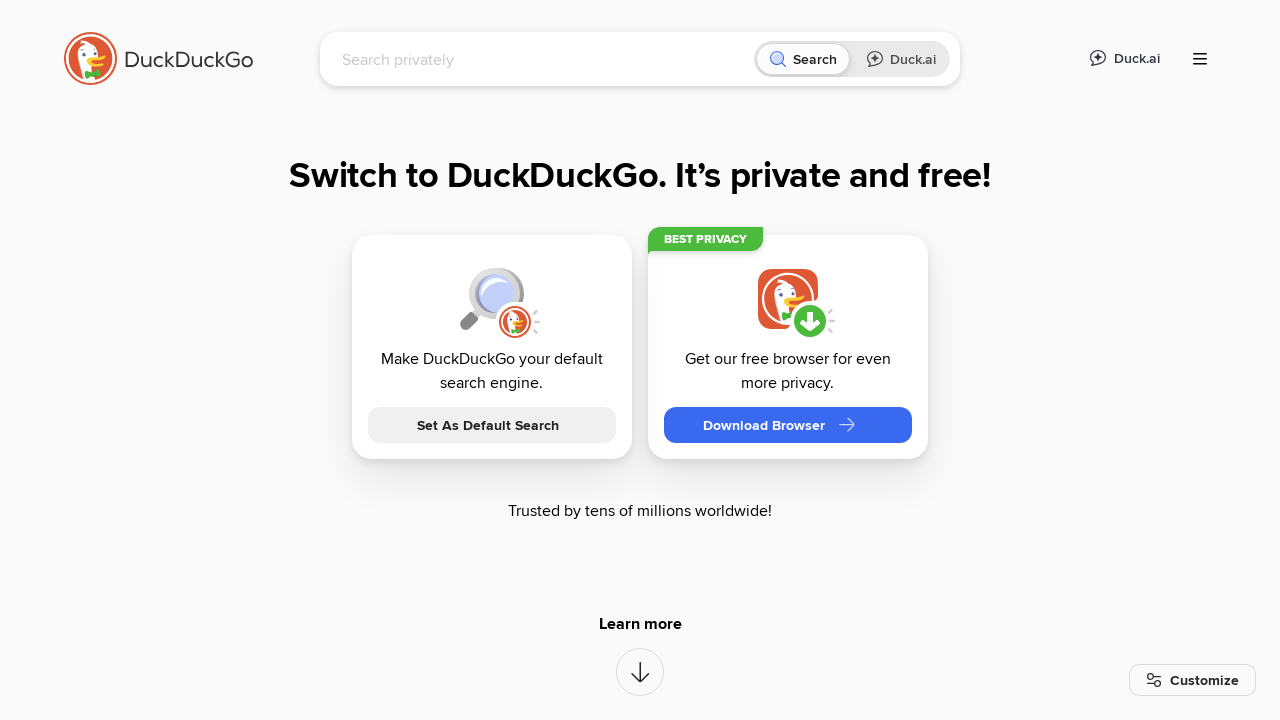

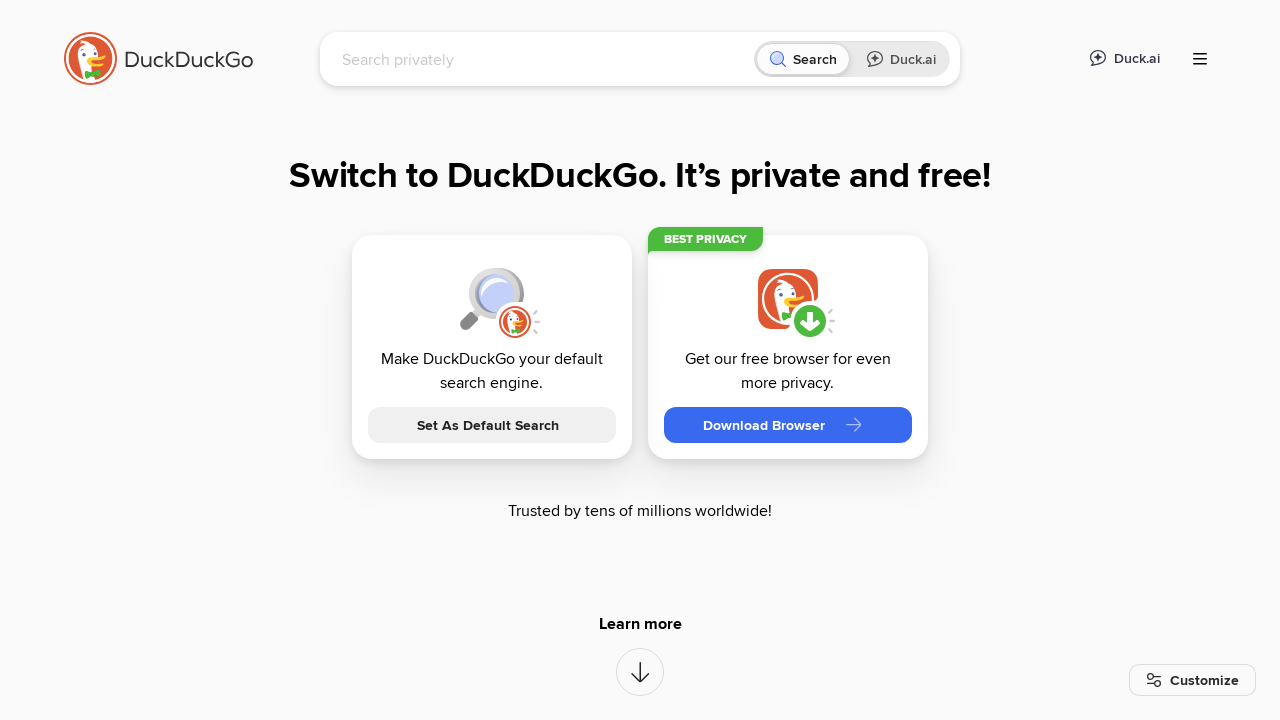